Tests website accessibility by verifying main heading is visible and testing keyboard navigation with Tab key.

Starting URL: https://san-aoun.github.io/personal-site-monorepo

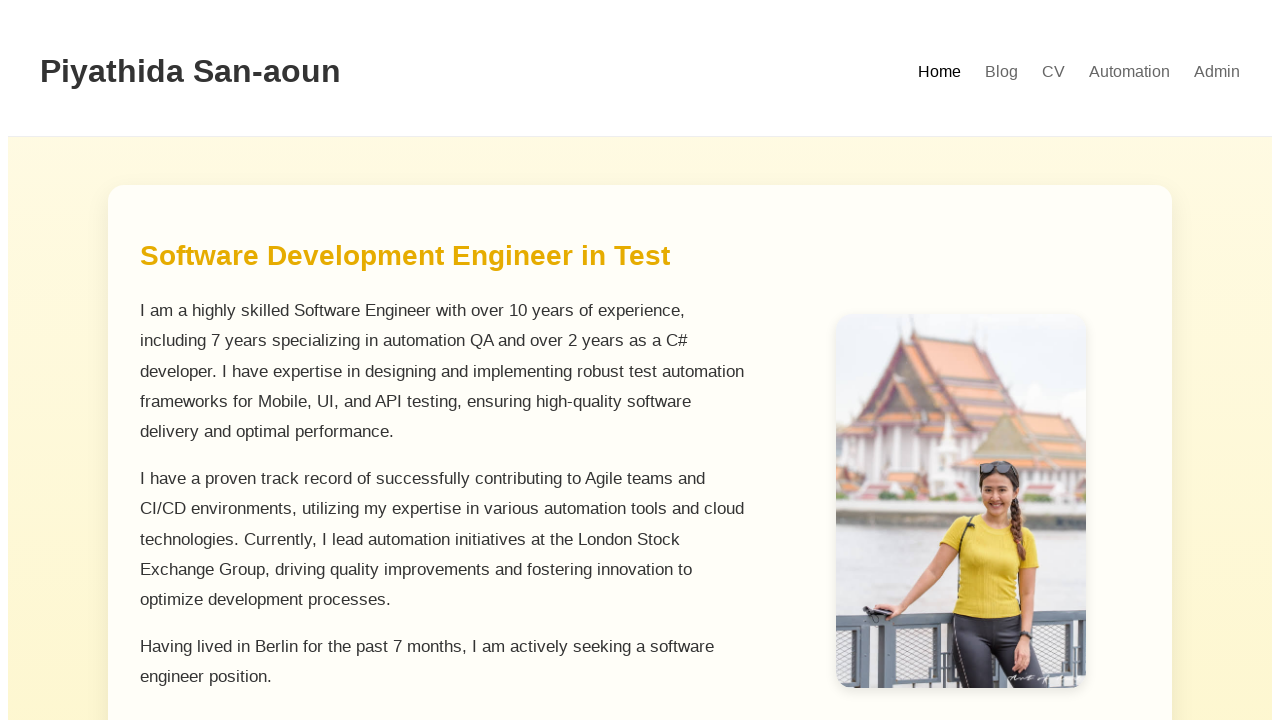

Waited for main heading (h1) to be visible
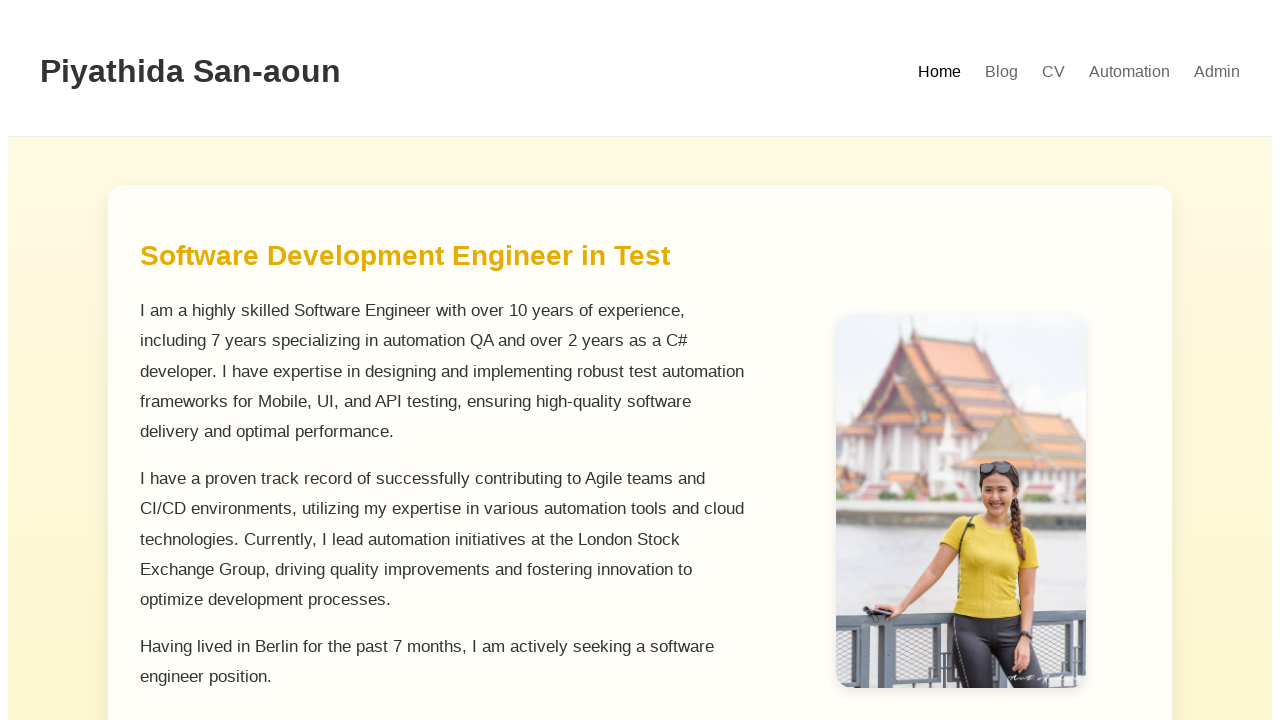

Pressed Tab key to test keyboard navigation
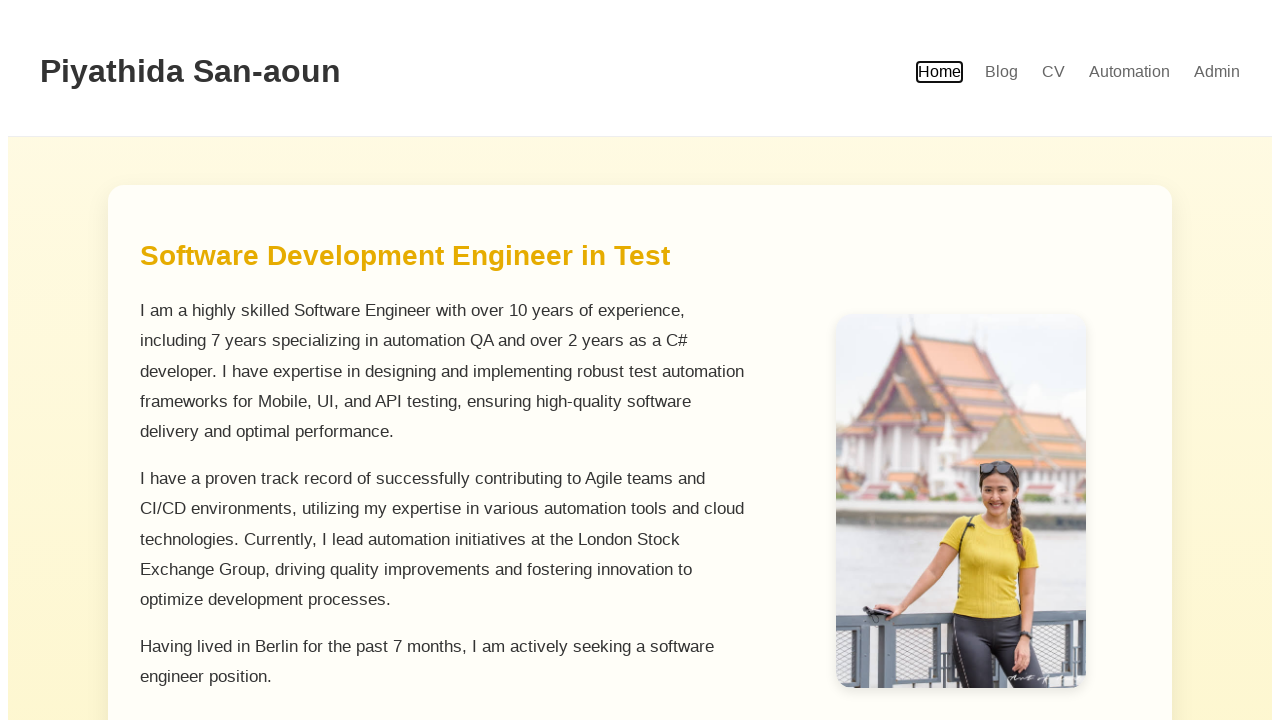

Verified that an element received focus after Tab key press
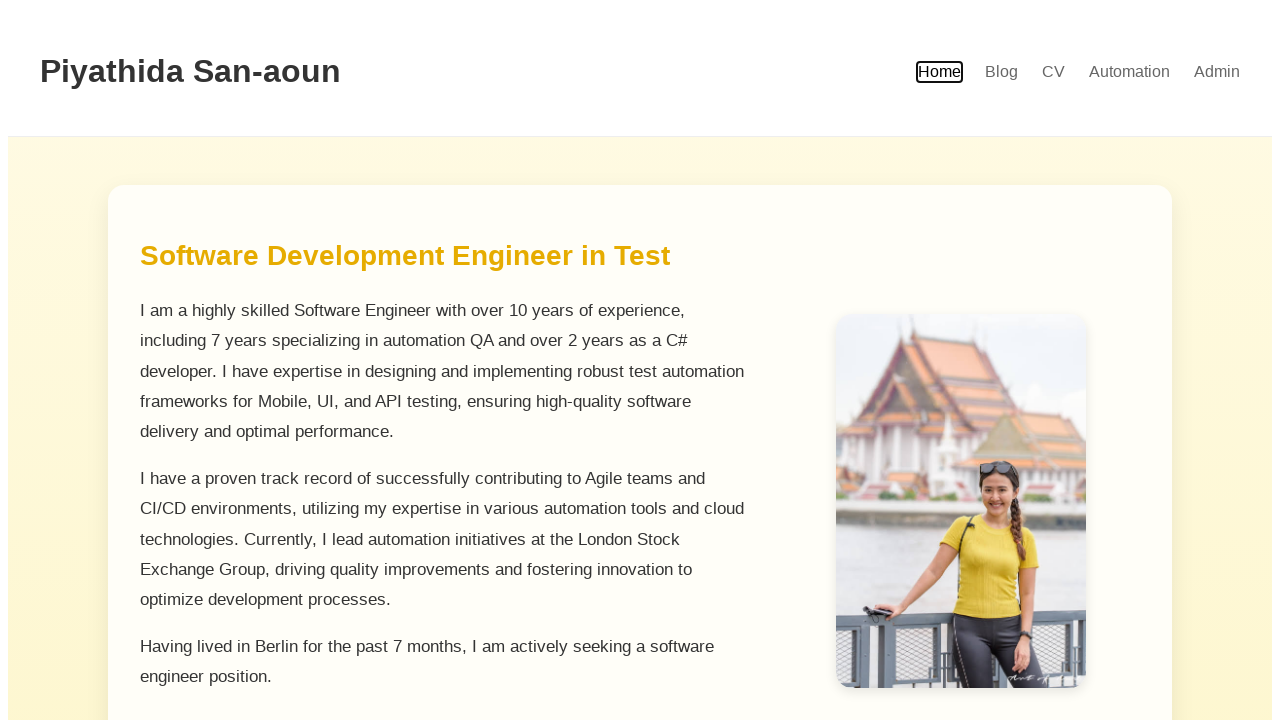

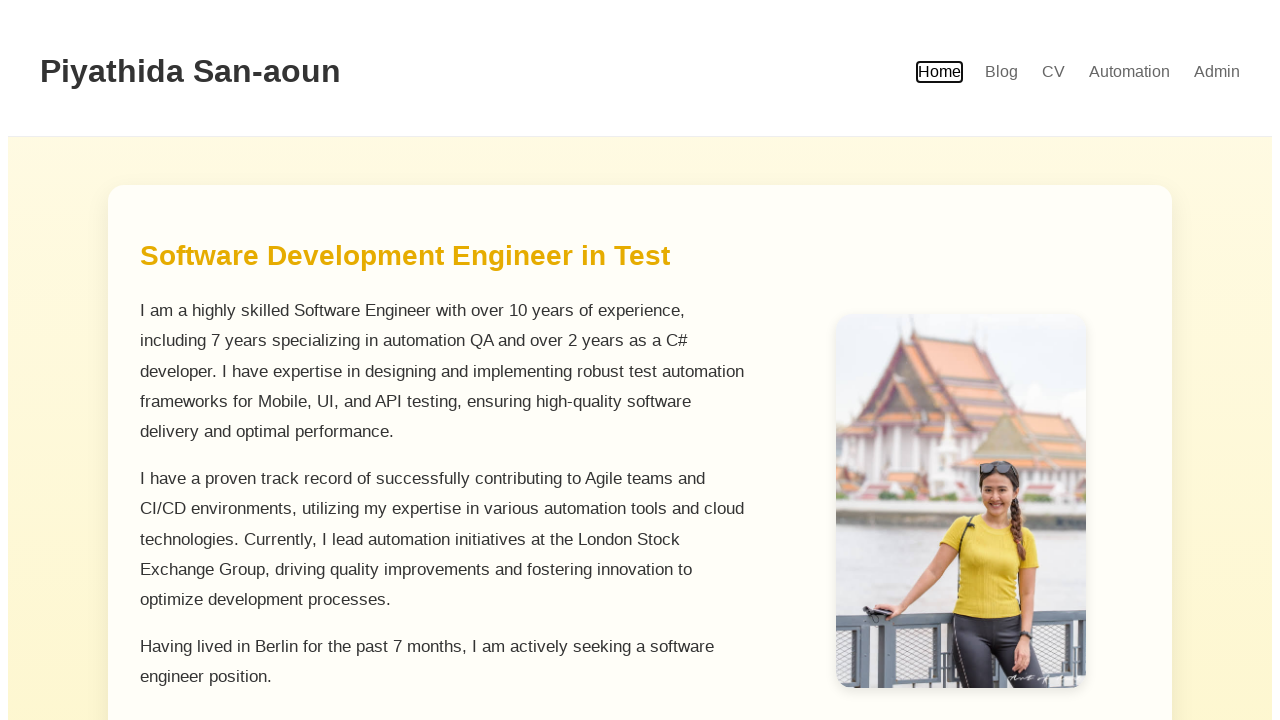